Tests Java code compilation on tio.run by entering code and input, then running the compilation

Starting URL: https://tio.run/#java-jdk

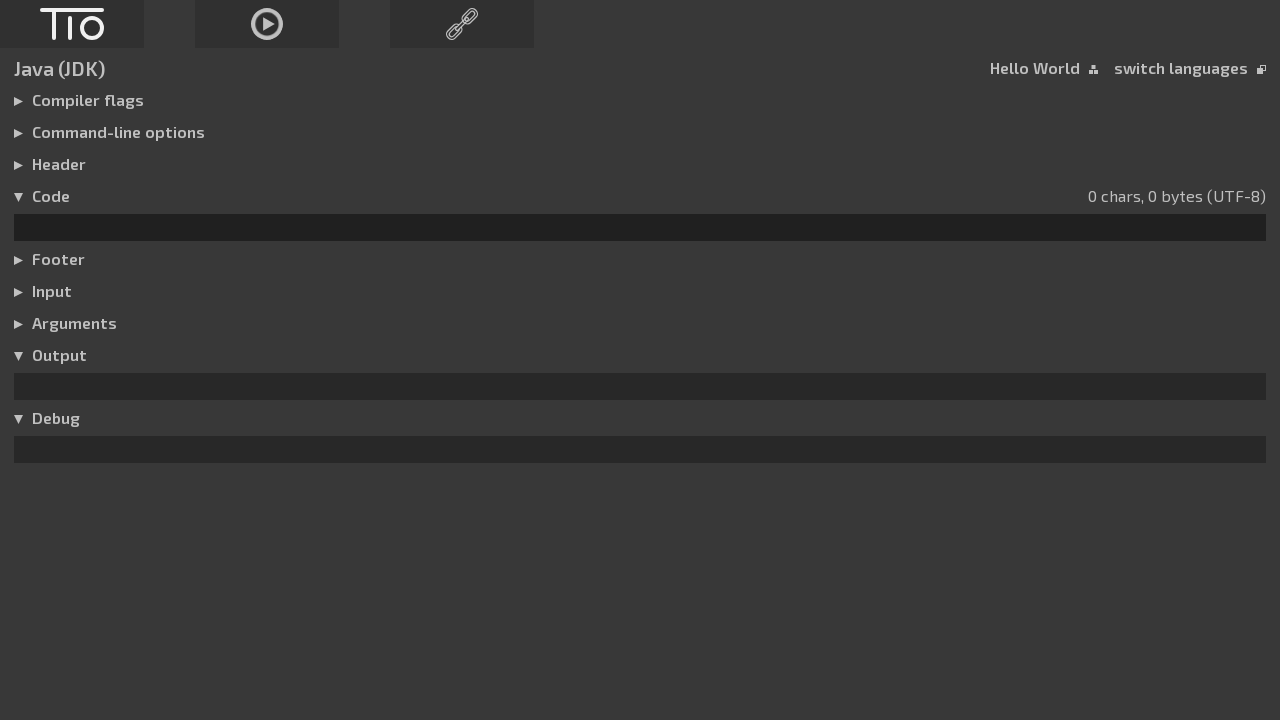

Entered Java code in the code editor on #code
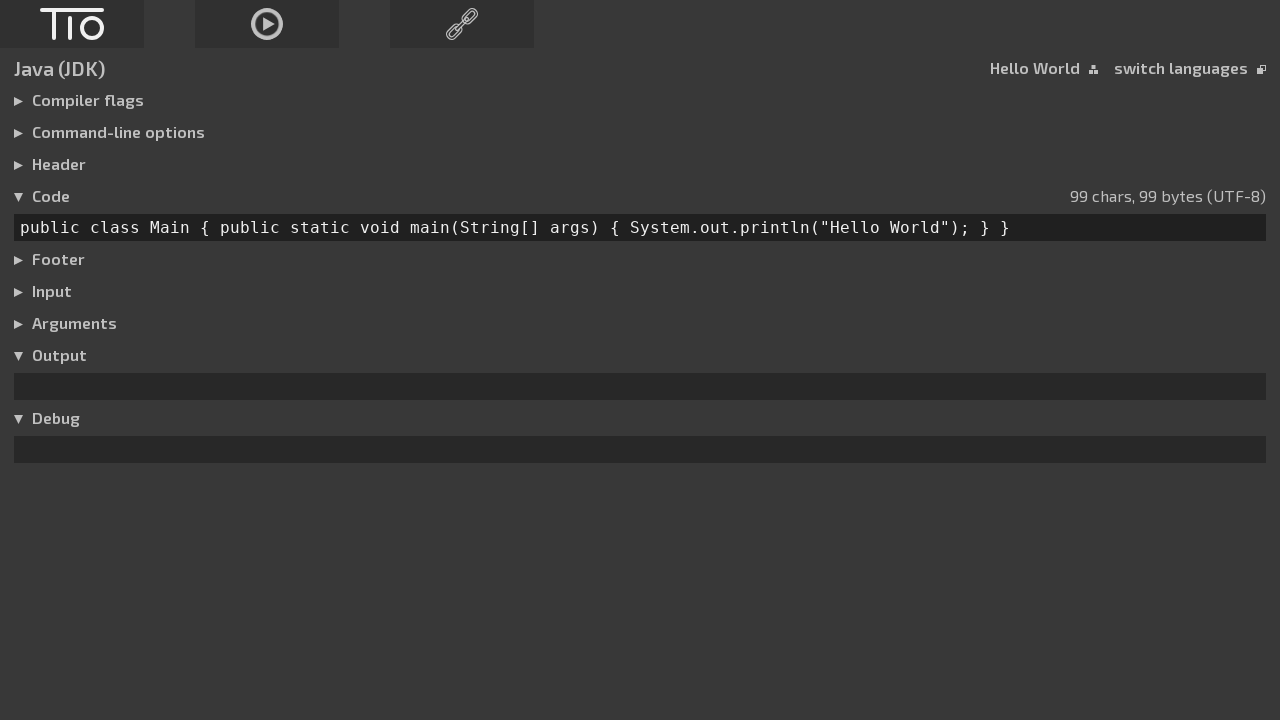

Clicked to expand input section at (23, 292) on xpath=/html/body/div[1]/div[4]/h3[5]/label
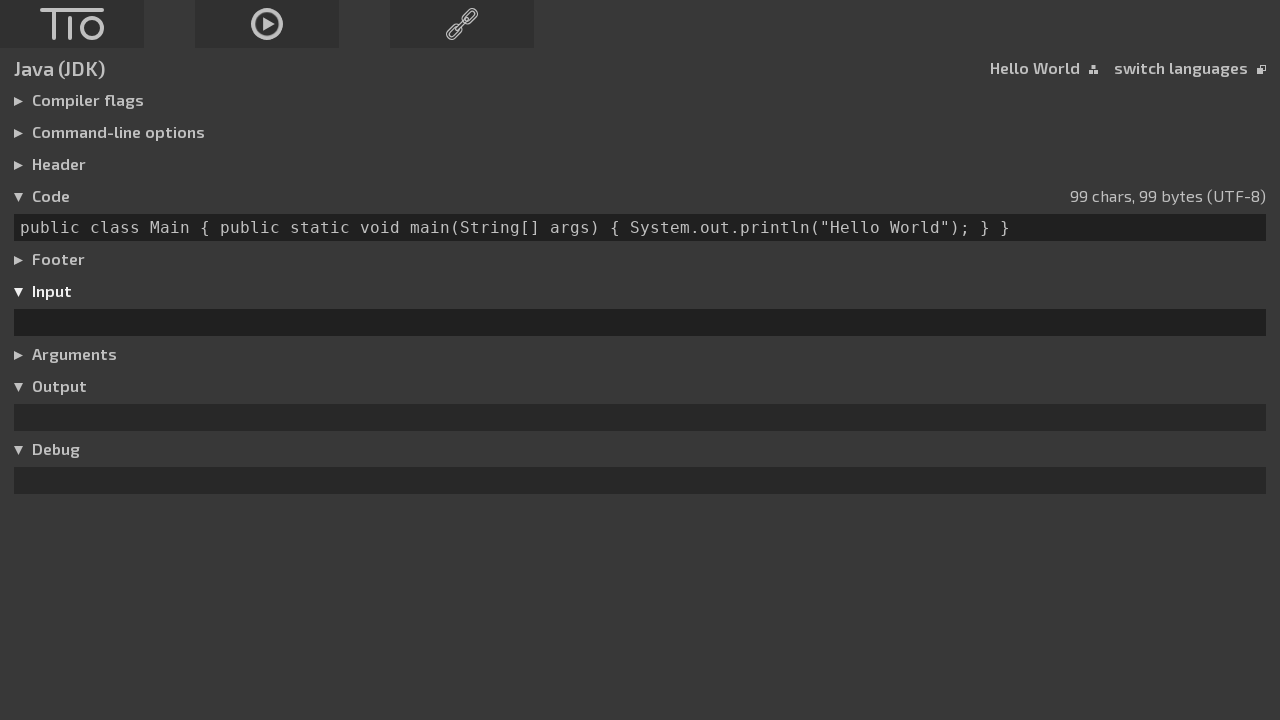

Entered sample input data on #input
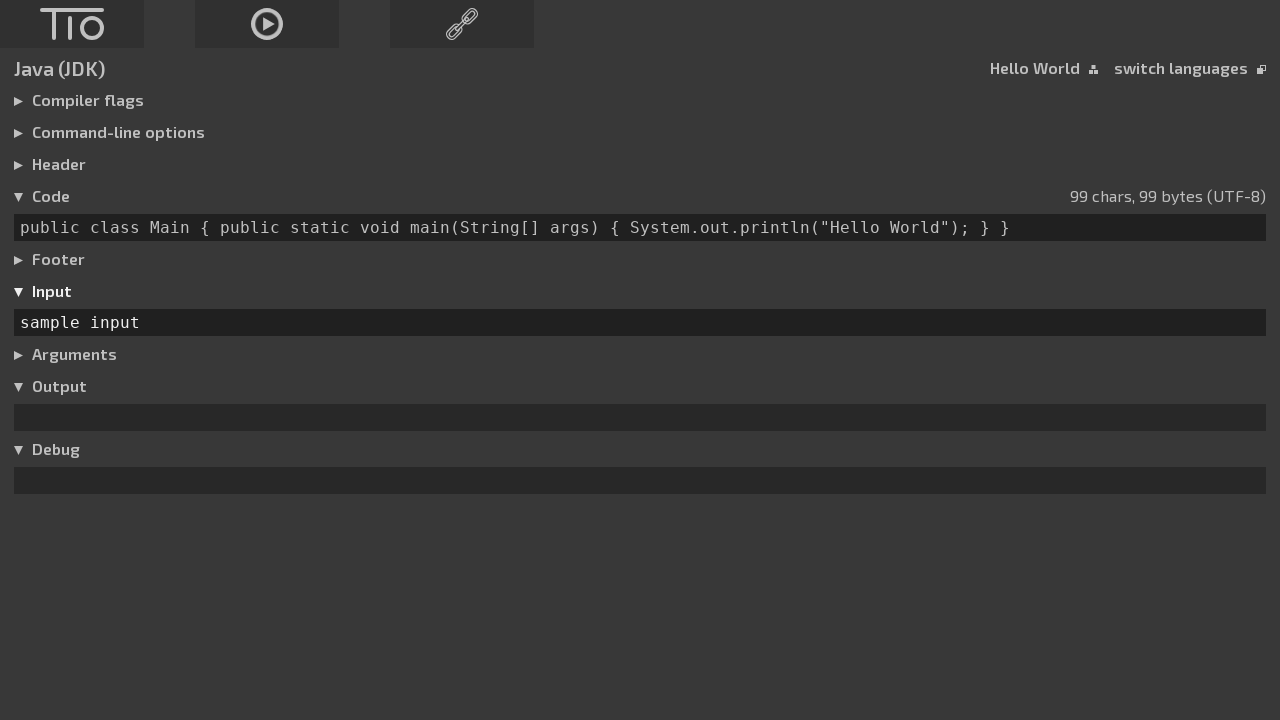

Clicked run button to compile and execute Java code at (267, 24) on #run
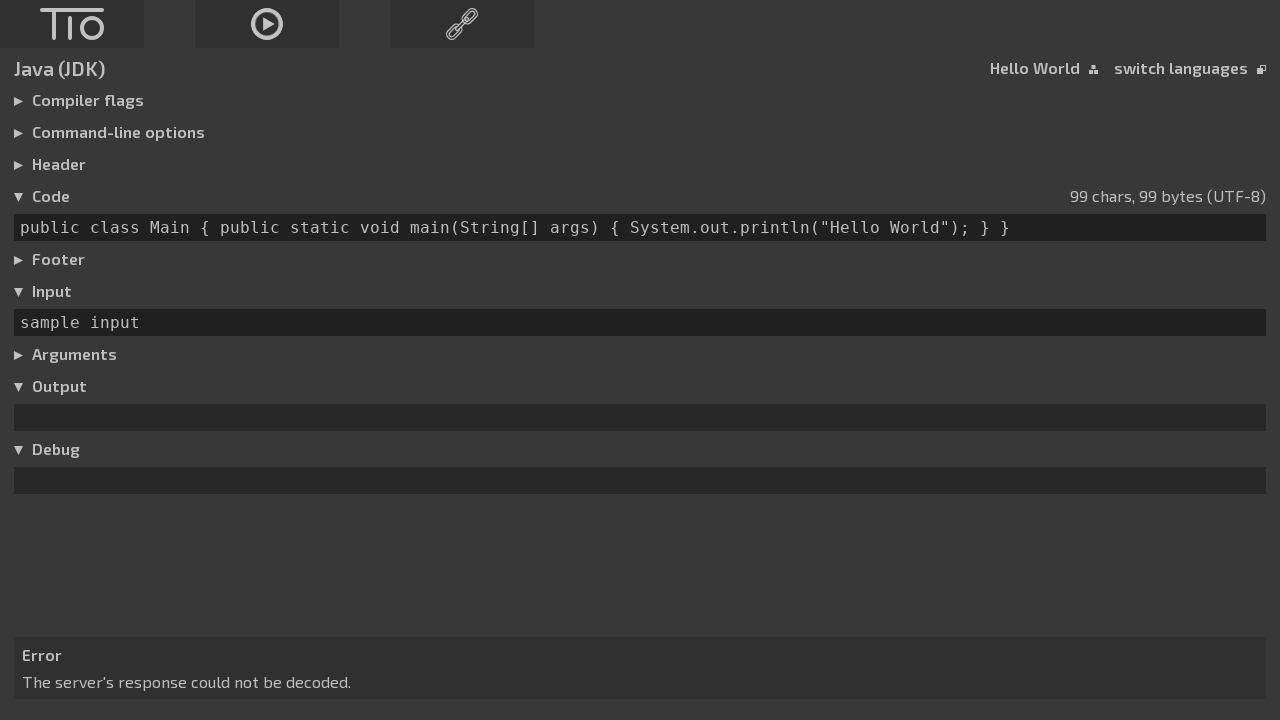

Waited for compilation results to load
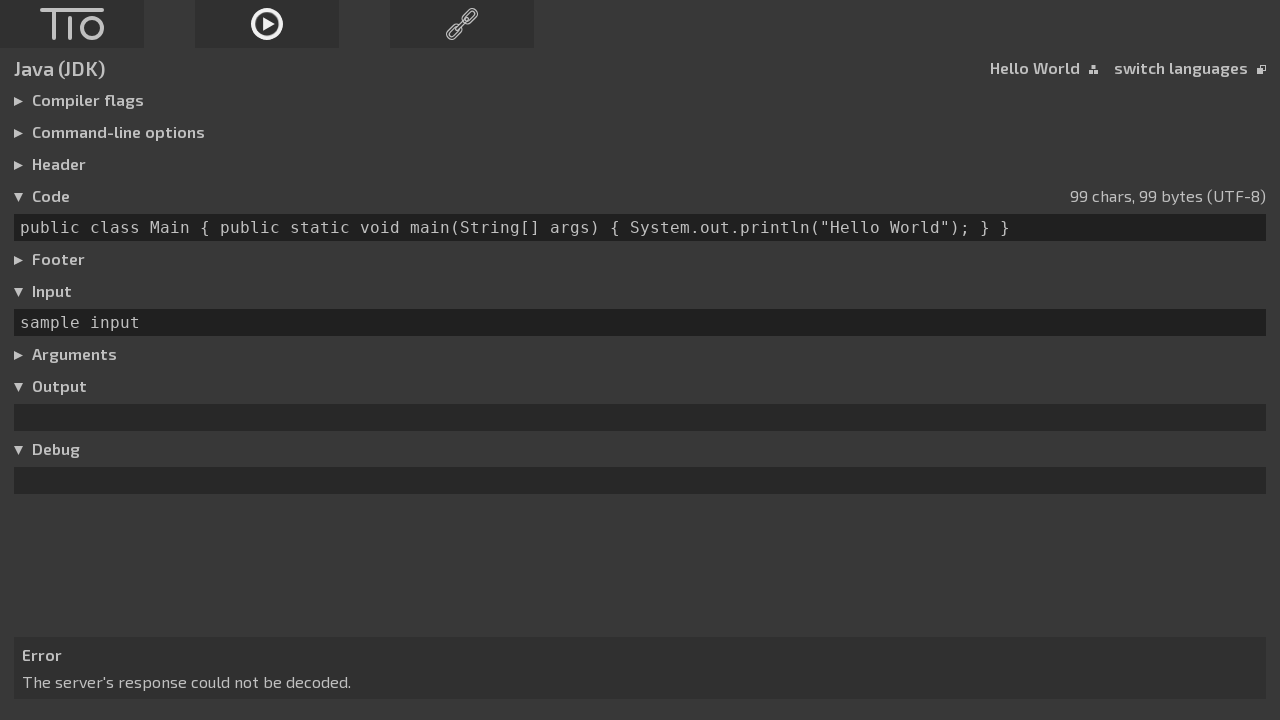

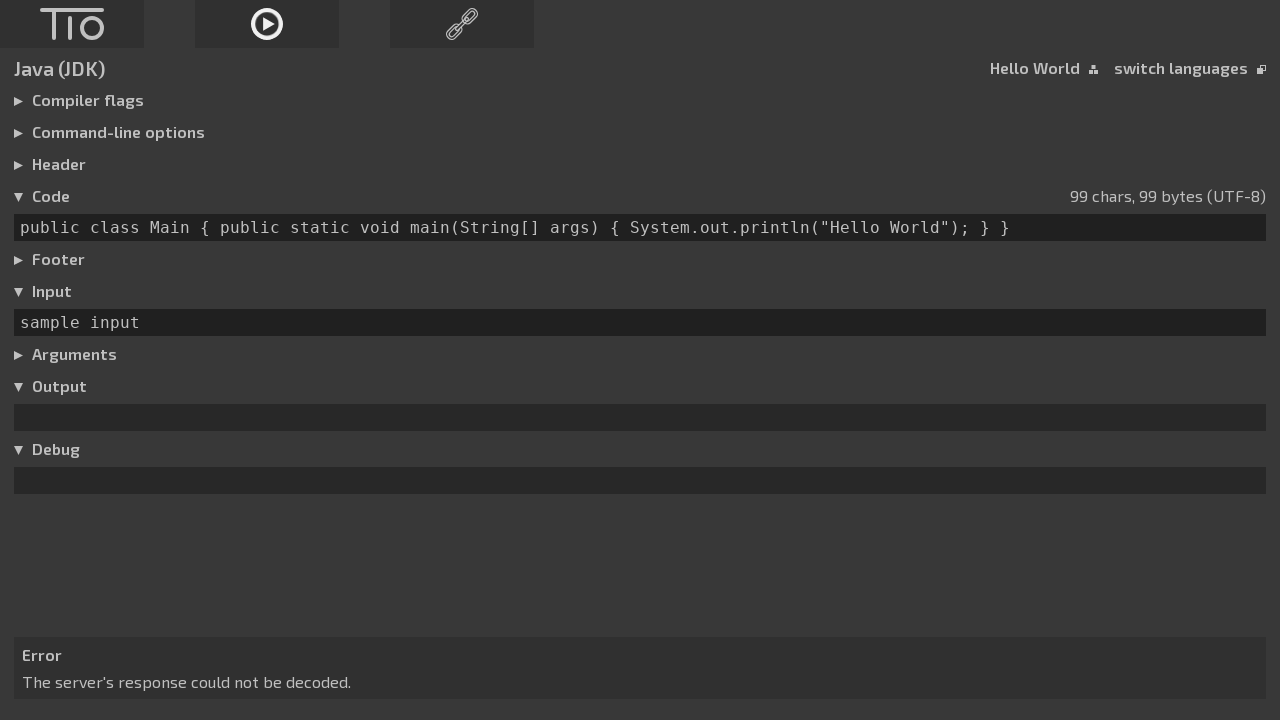